Tests alert handling functionality by triggering and interacting with JavaScript alerts and confirmation dialogs

Starting URL: https://rahulshettyacademy.com/AutomationPractice/

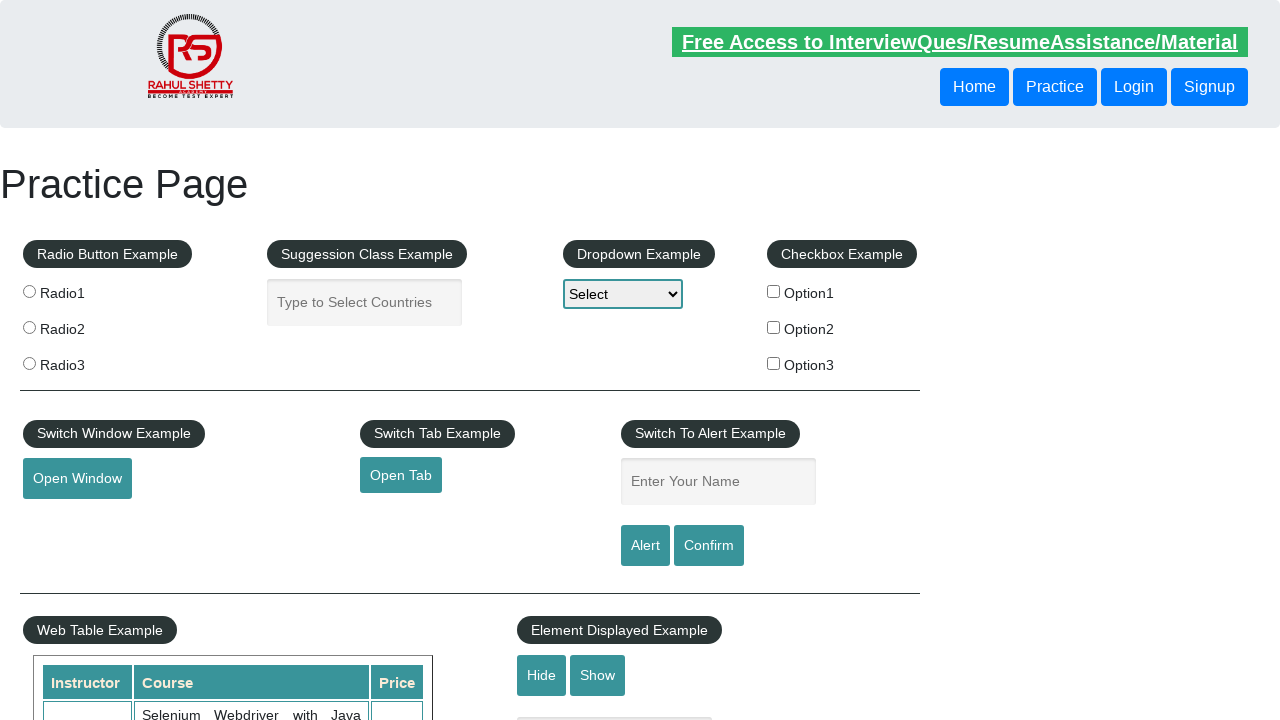

Clicked alert button to trigger JavaScript alert at (645, 546) on #alertbtn
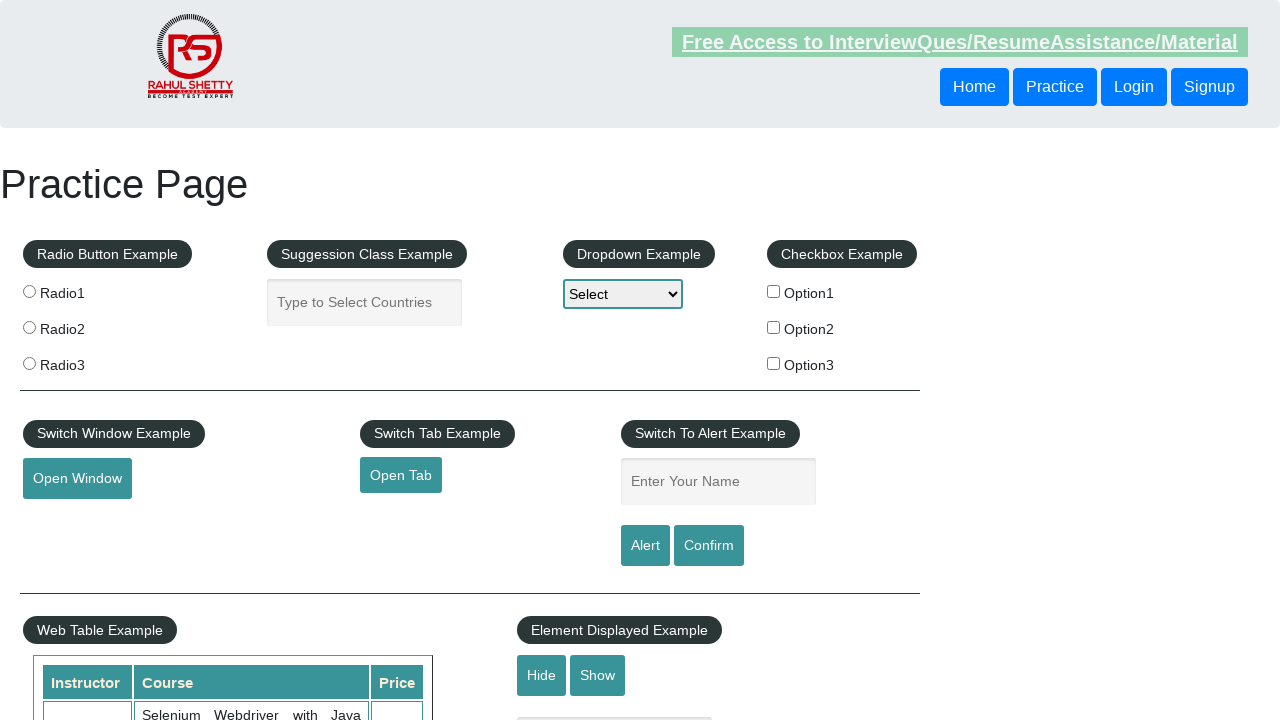

Set up dialog handler to accept alerts
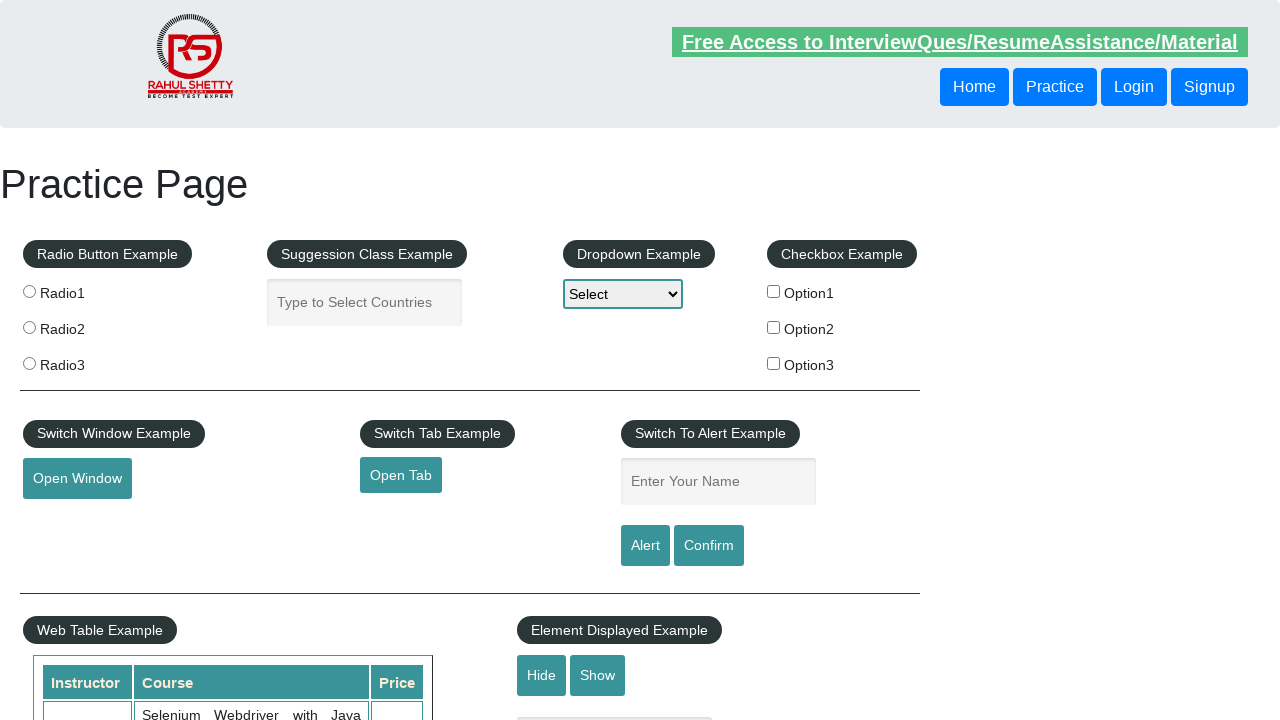

Clicked confirm button to trigger confirmation dialog at (709, 546) on #confirmbtn
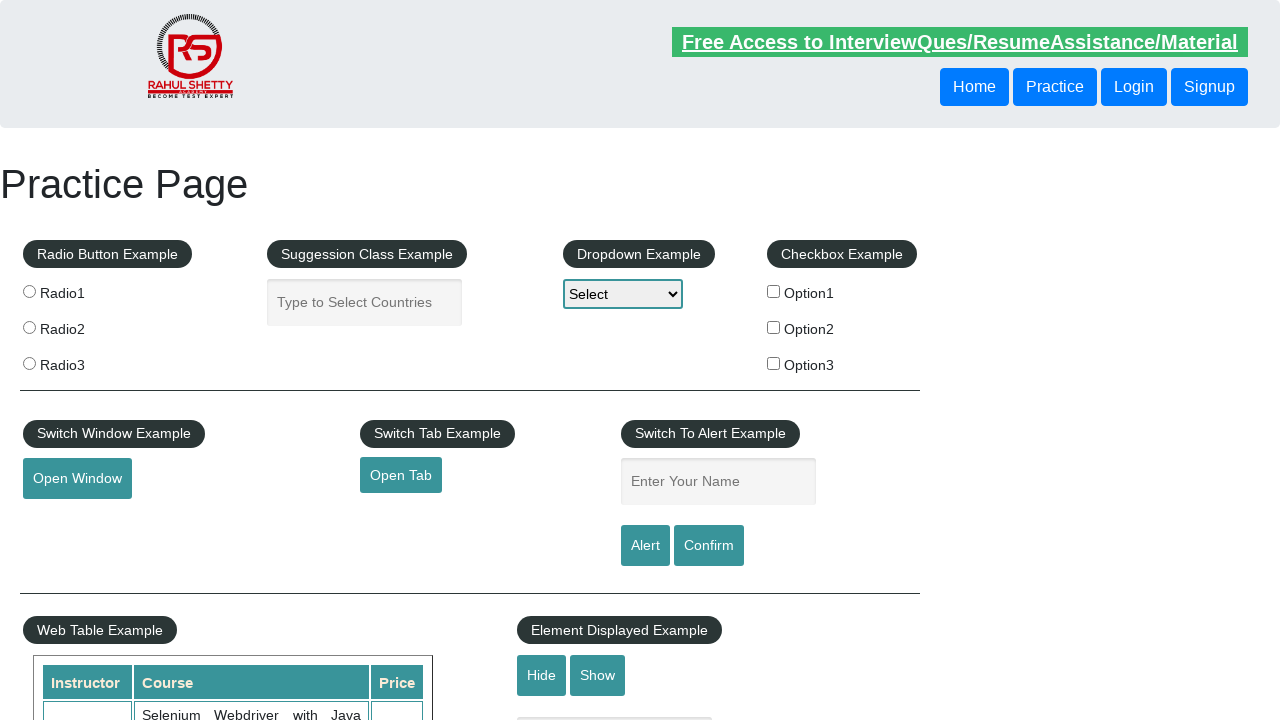

Set up dialog handler to dismiss confirmation dialogs
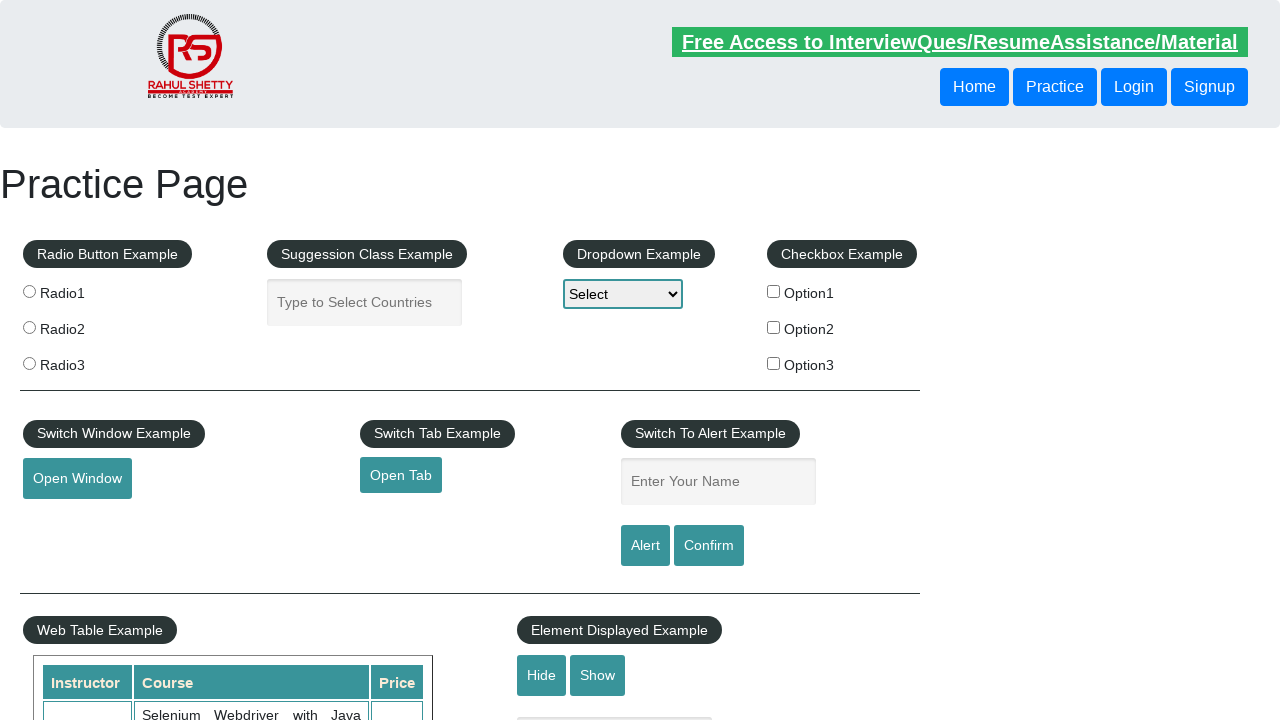

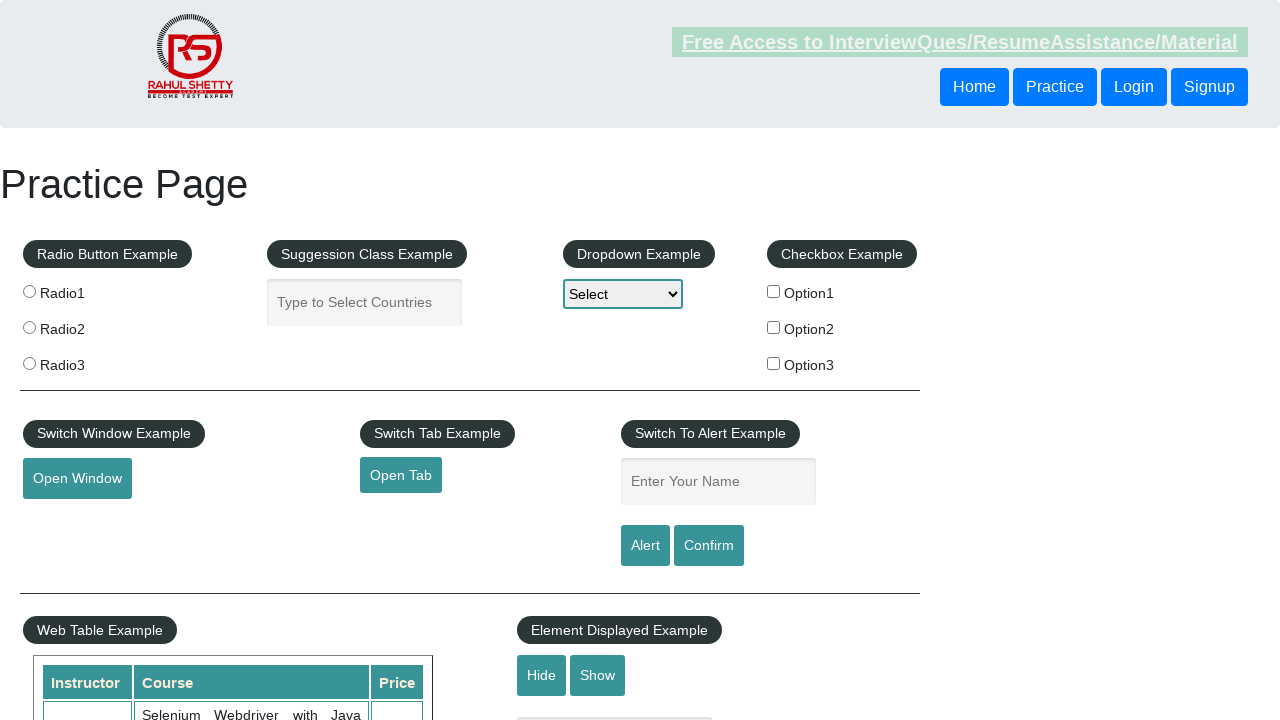